Tests multiple window handling with a more resilient approach by storing the original window handle, clicking to open a new window, then identifying and switching to the new window by comparing handles.

Starting URL: http://the-internet.herokuapp.com/windows

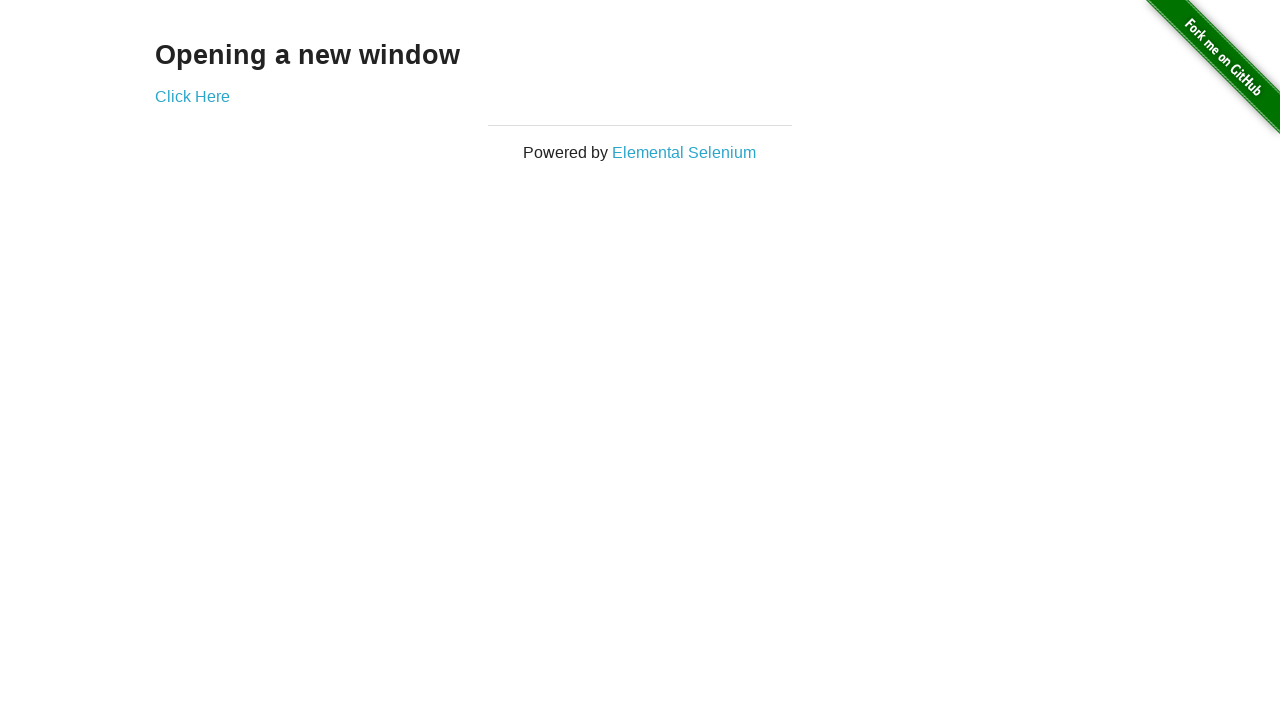

Stored reference to the first page
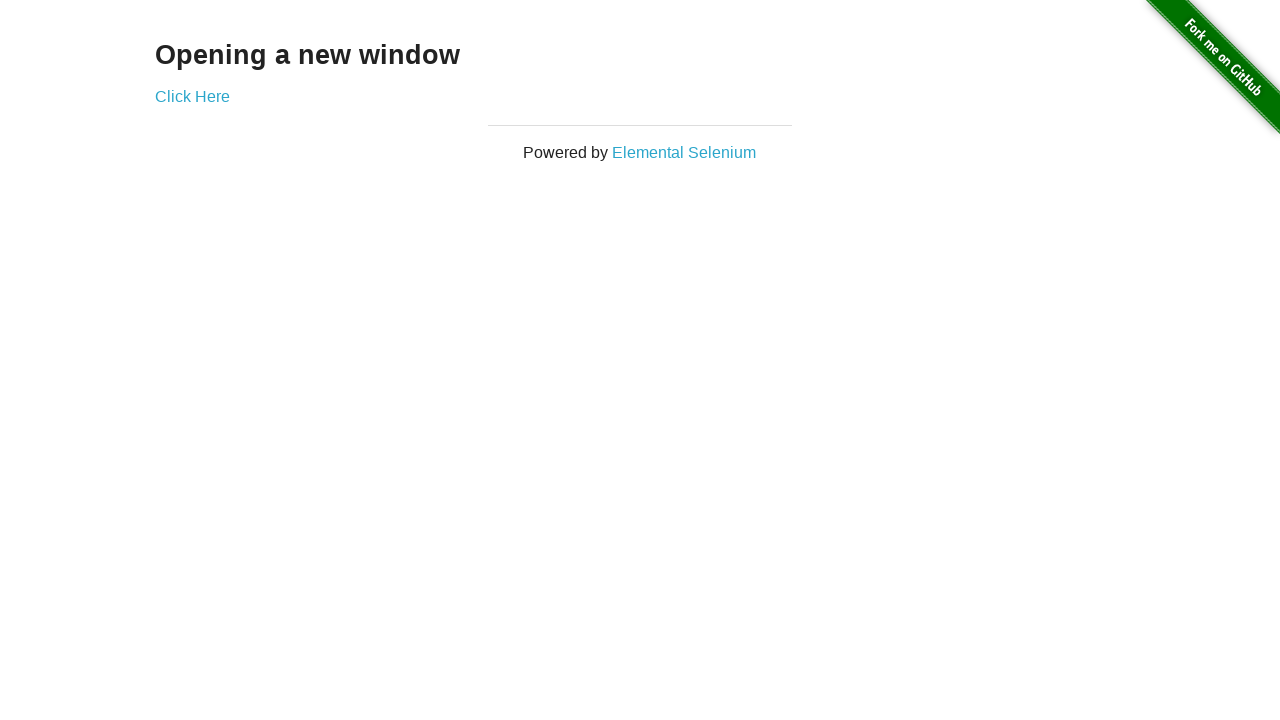

Clicked link to open a new window at (192, 96) on .example a
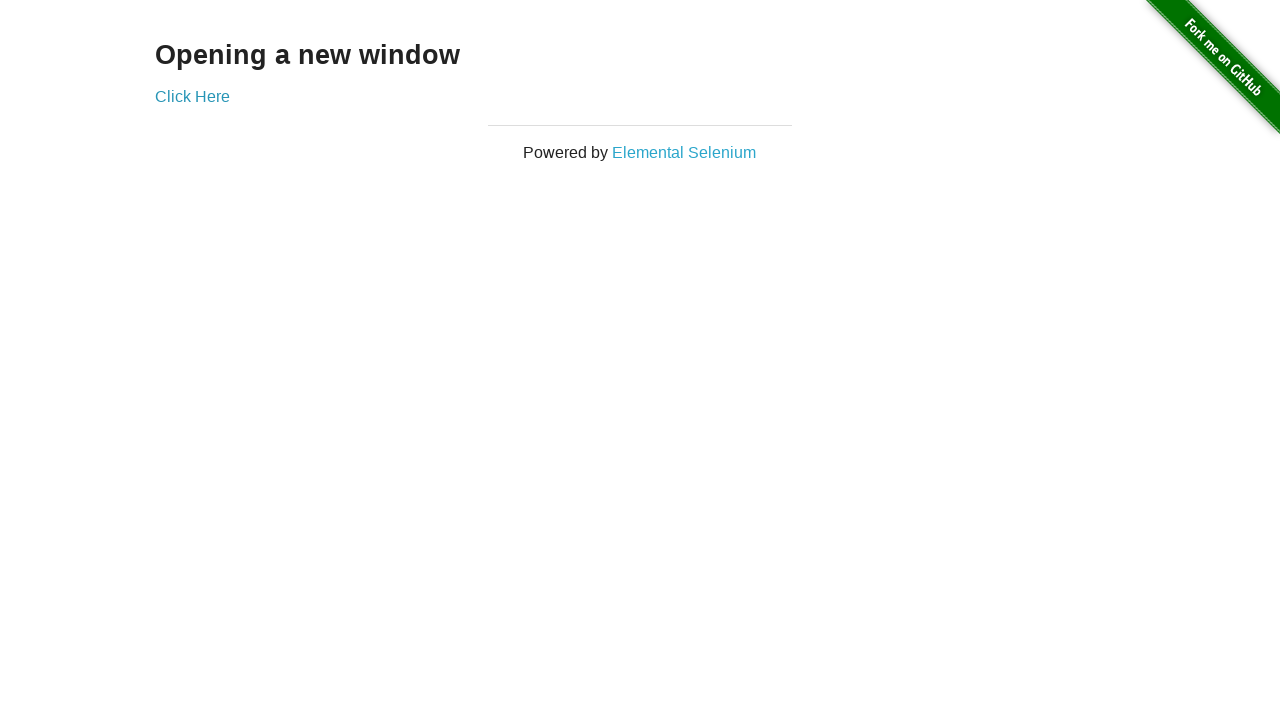

Captured the new page handle
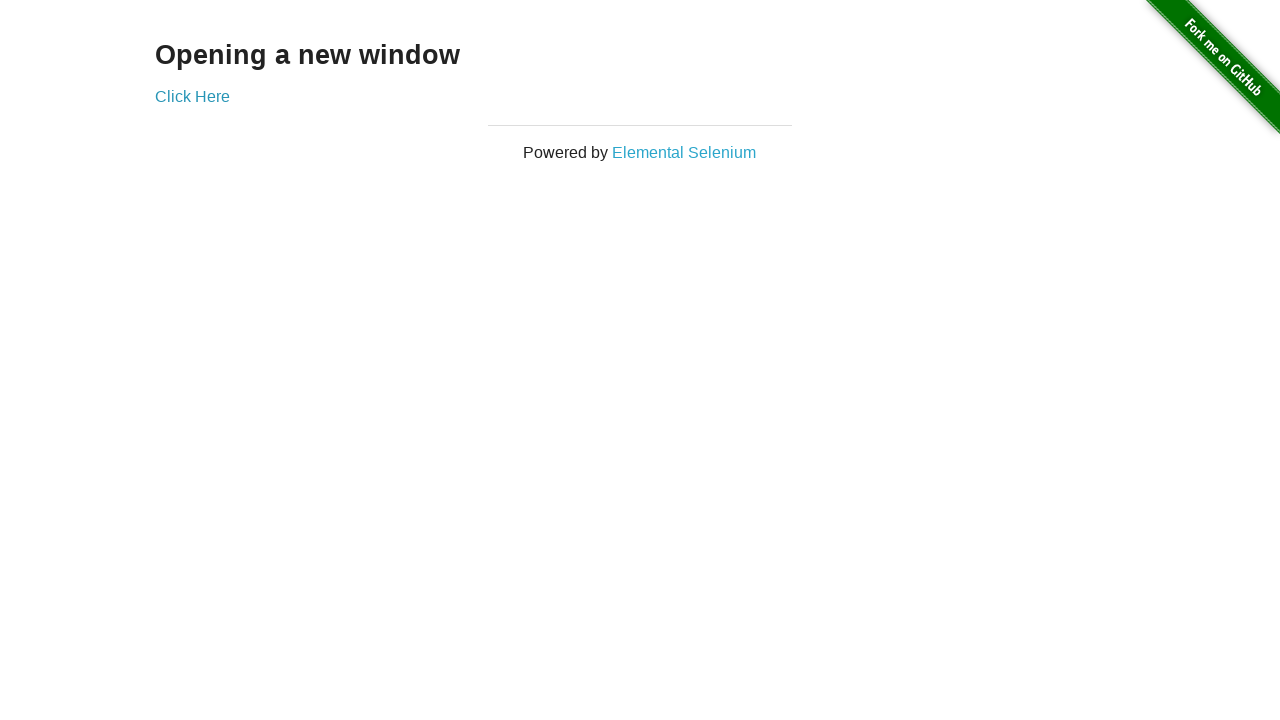

Asserted first page title is not 'New Window'
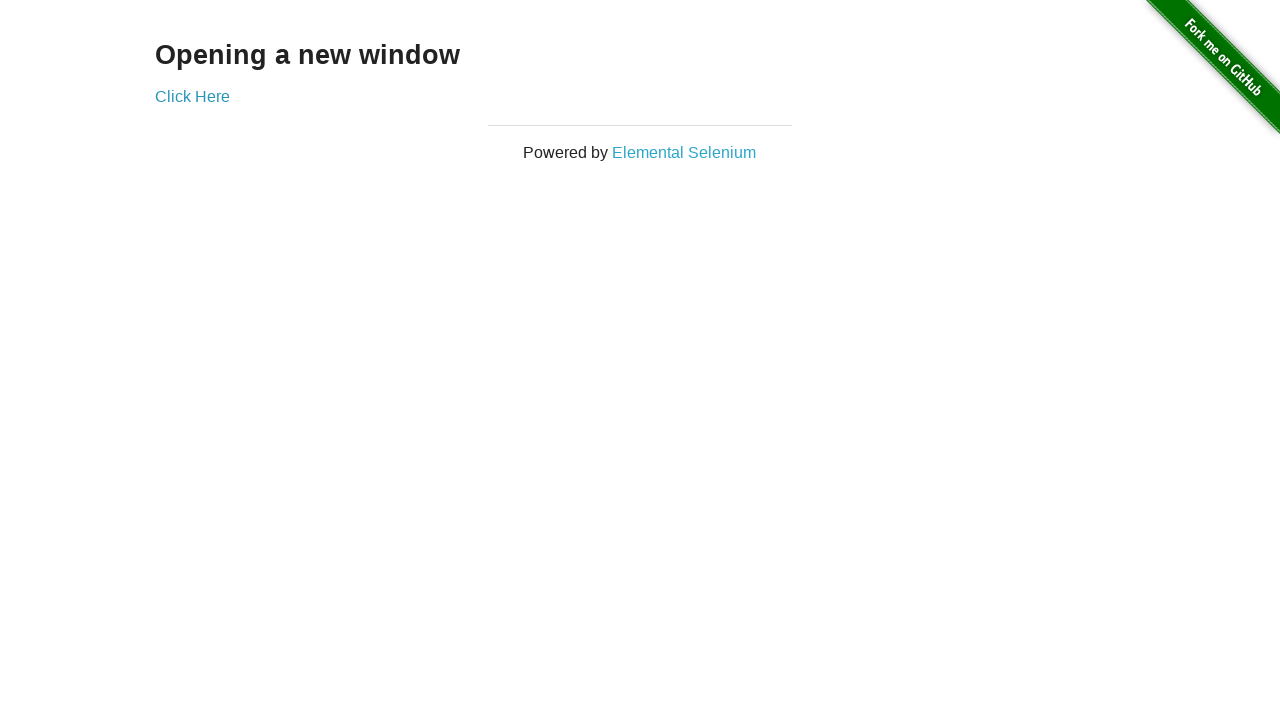

Waited for second page to load
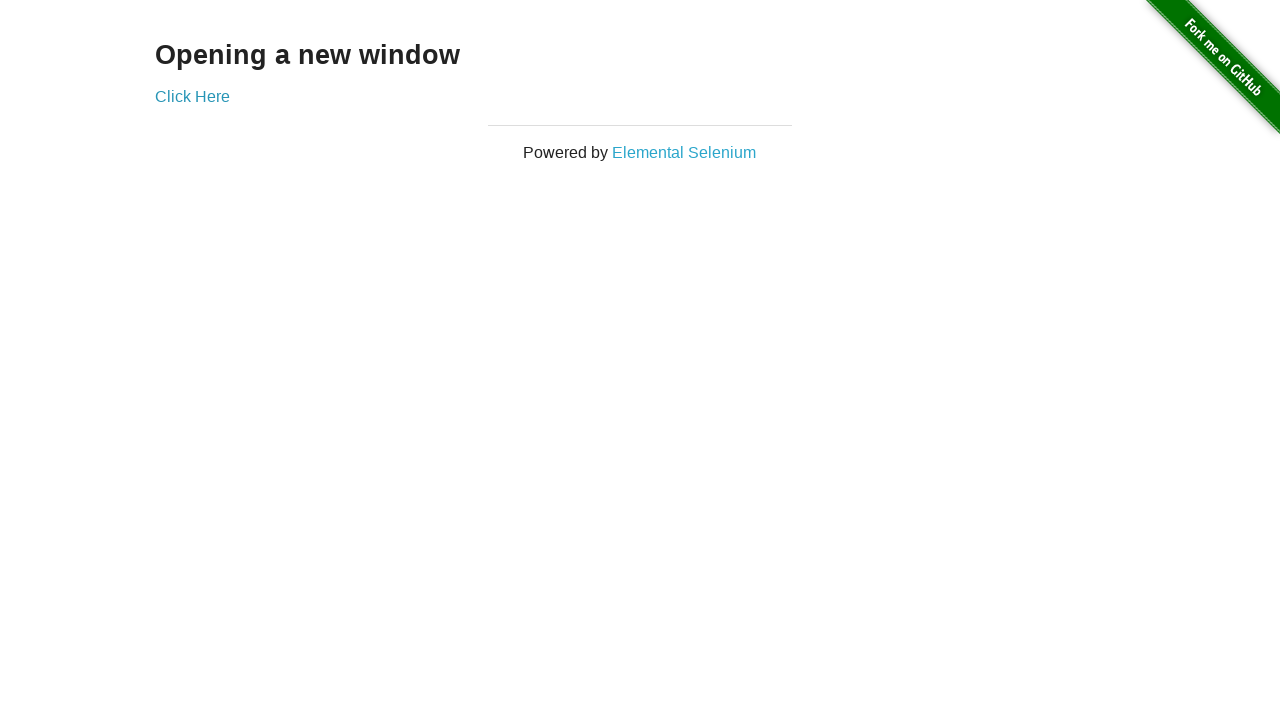

Asserted second page title is 'New Window'
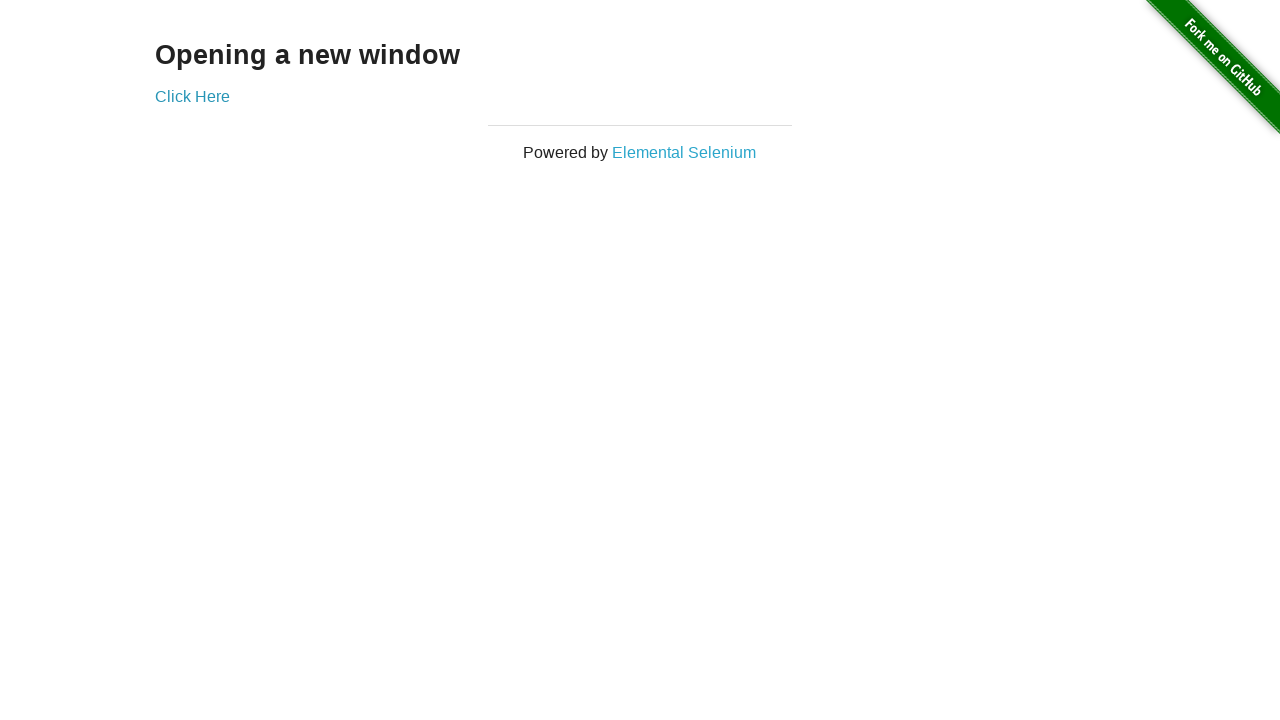

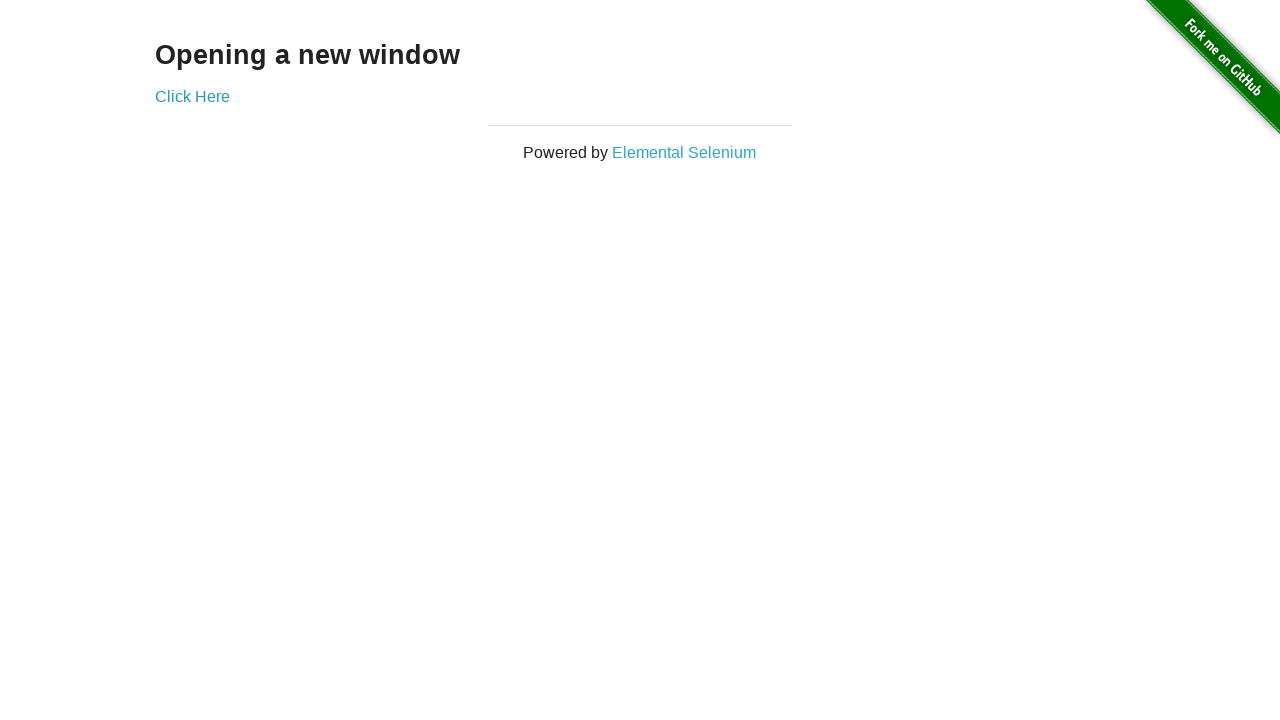